Clicks the button and verifies that an alert dialog appears

Starting URL: https://www.qa-practice.com/elements/alert/alert

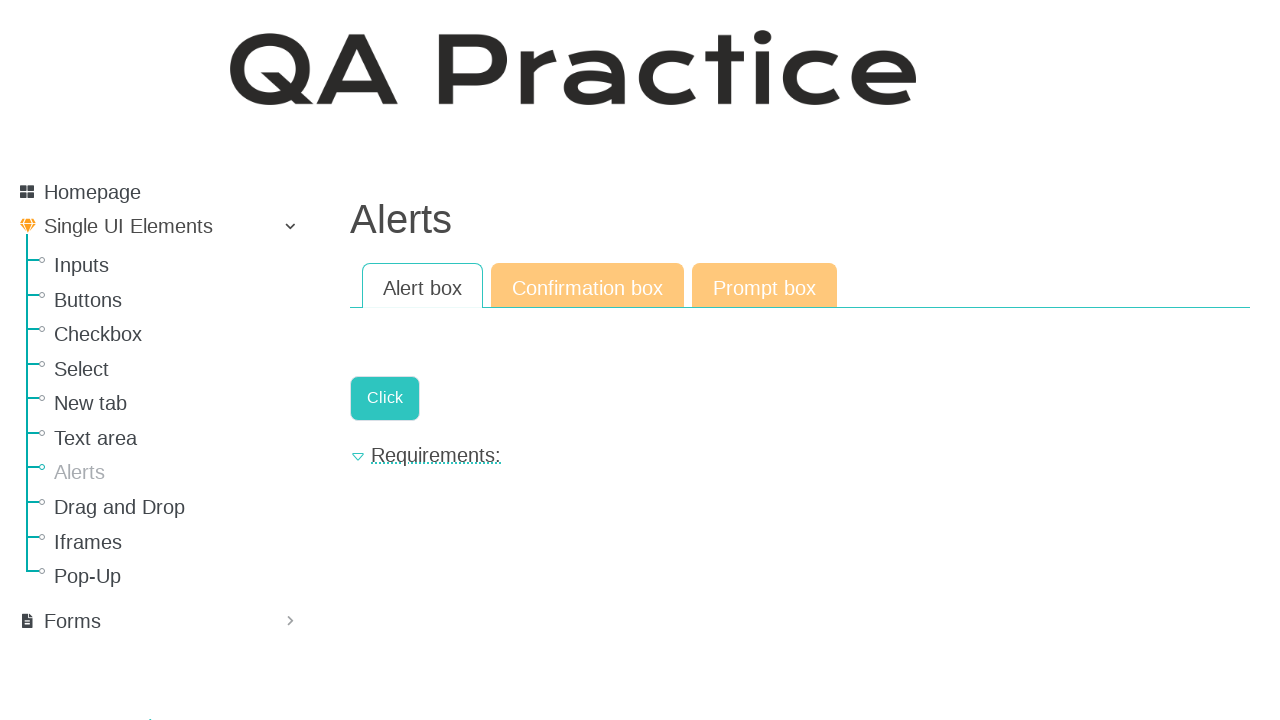

Set up dialog handler to capture alert
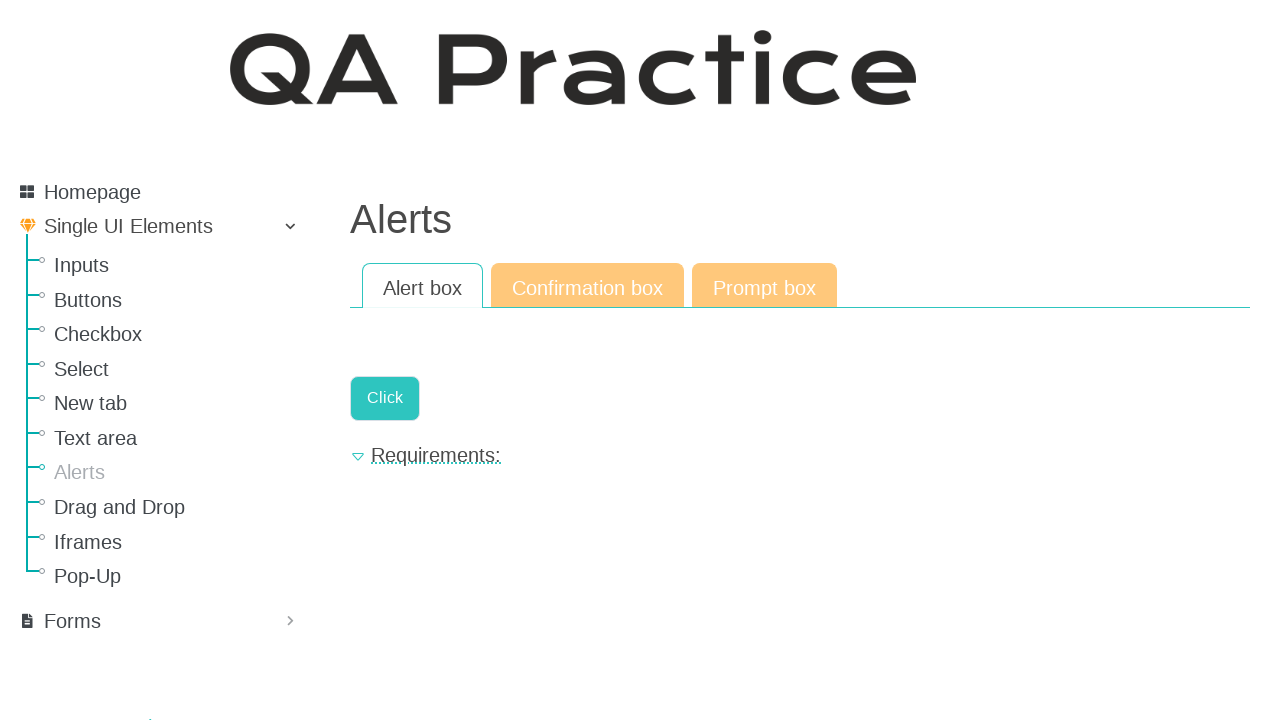

Clicked the alert button at (385, 398) on xpath=//a[@class='a-button']
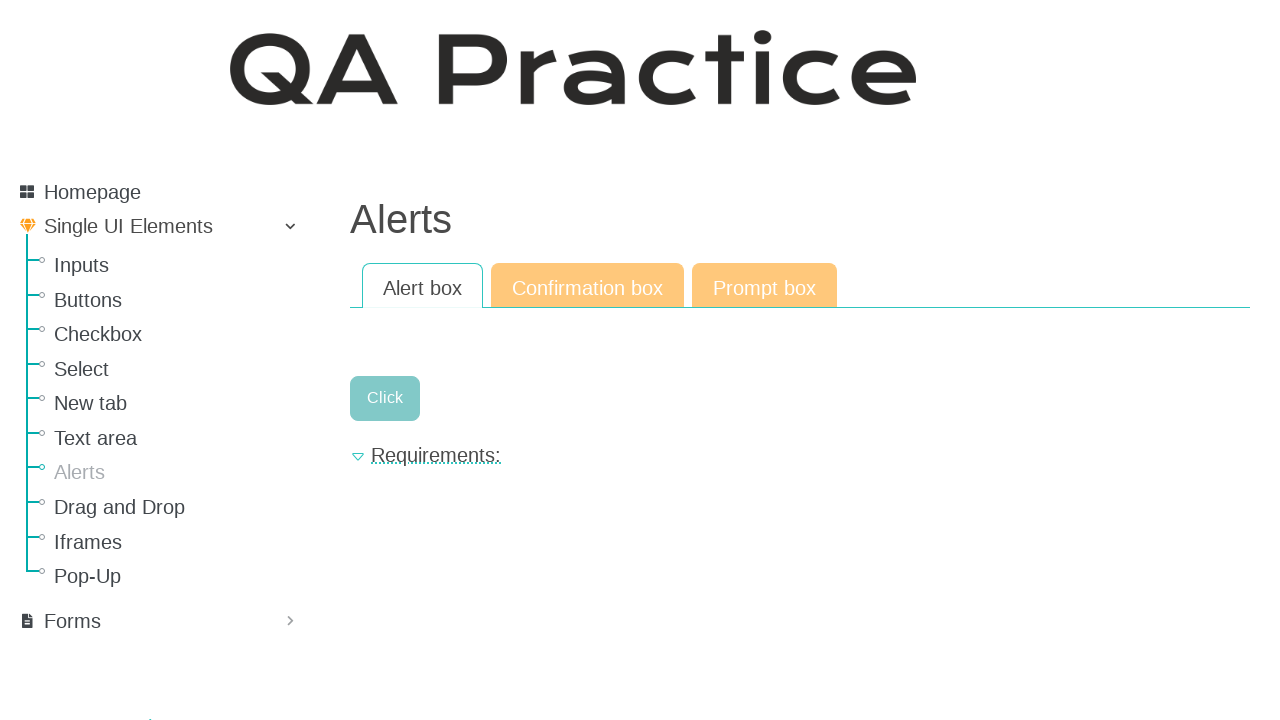

Waited for alert dialog to appear
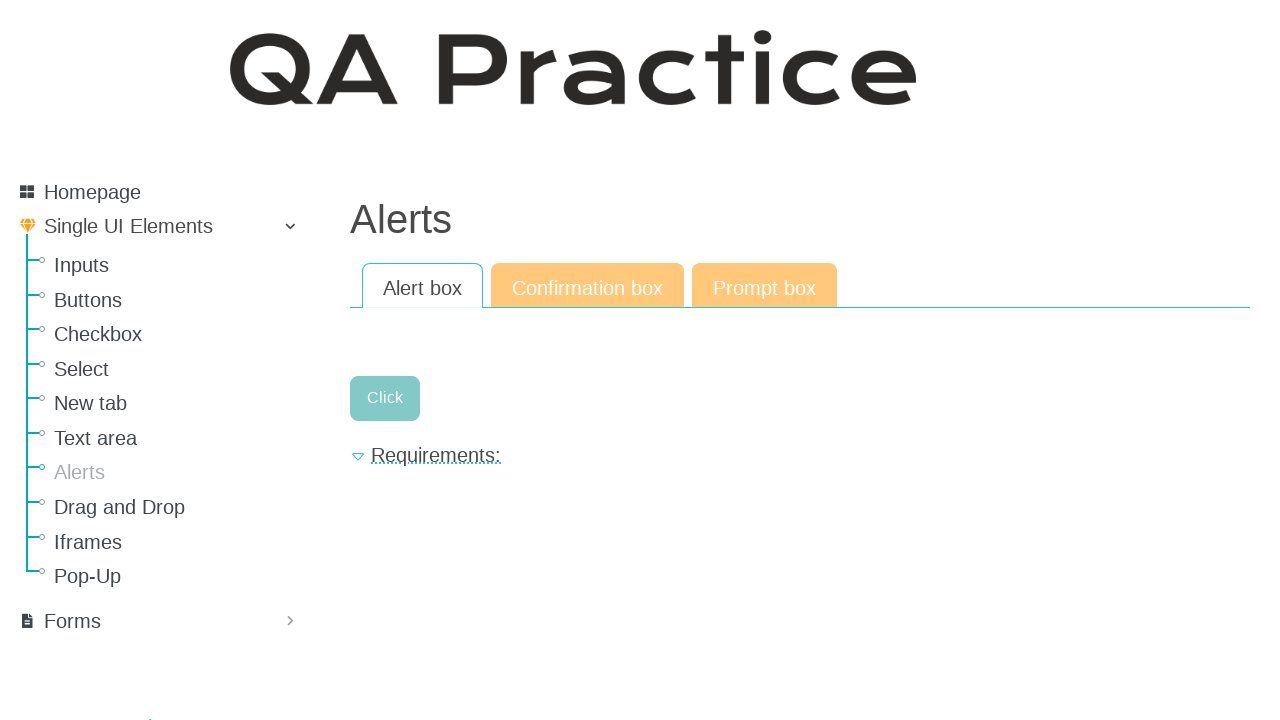

Verified that alert dialog appeared
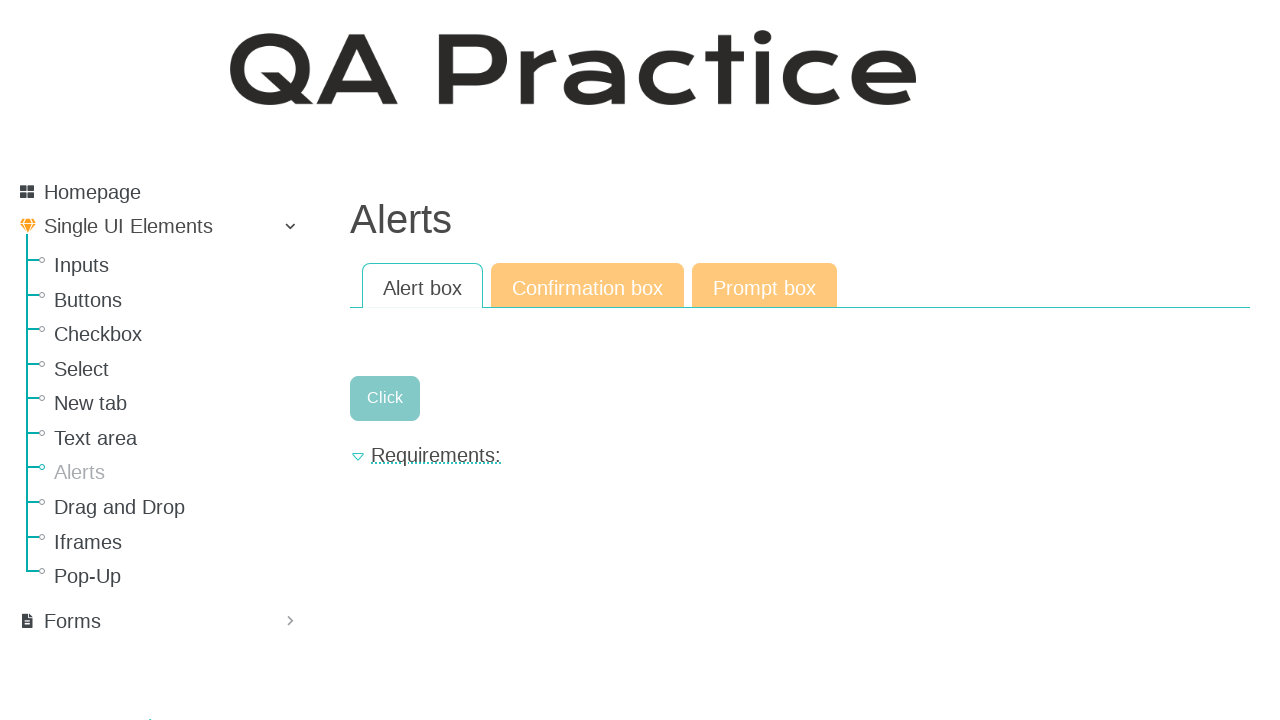

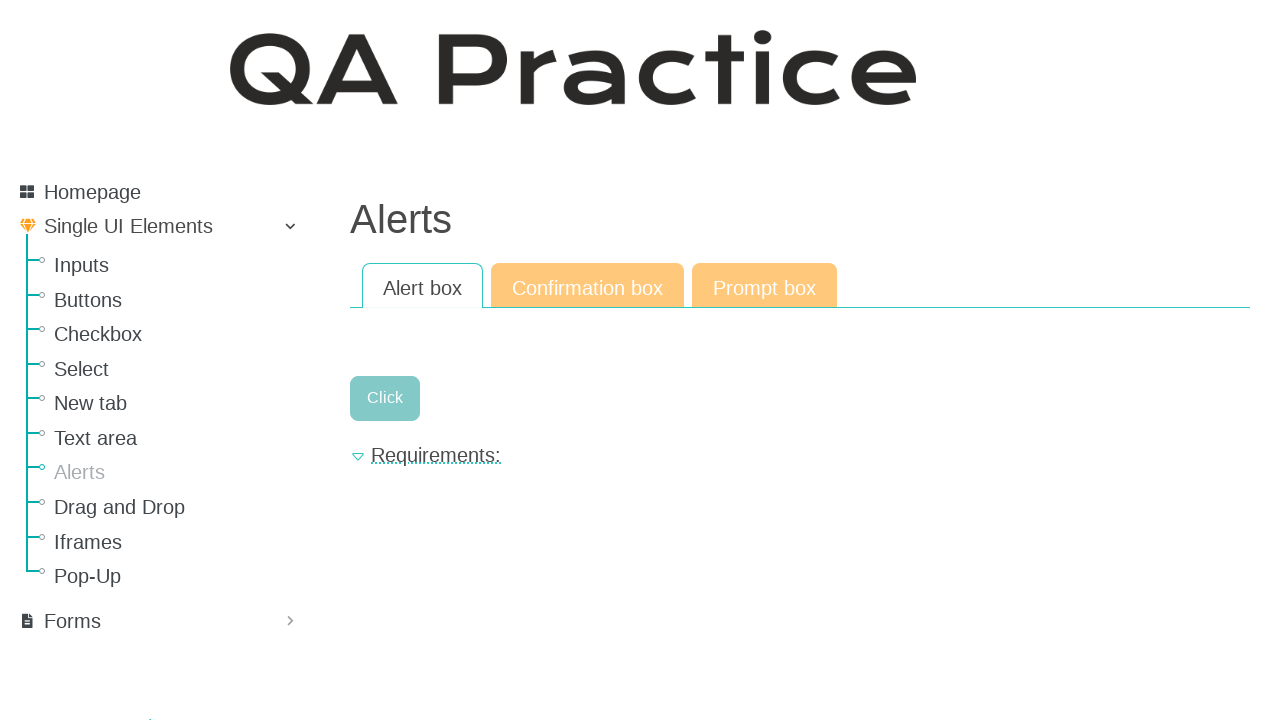